Opens Target main page and clicks on the cart icon to navigate to the shopping cart

Starting URL: https://www.target.com/

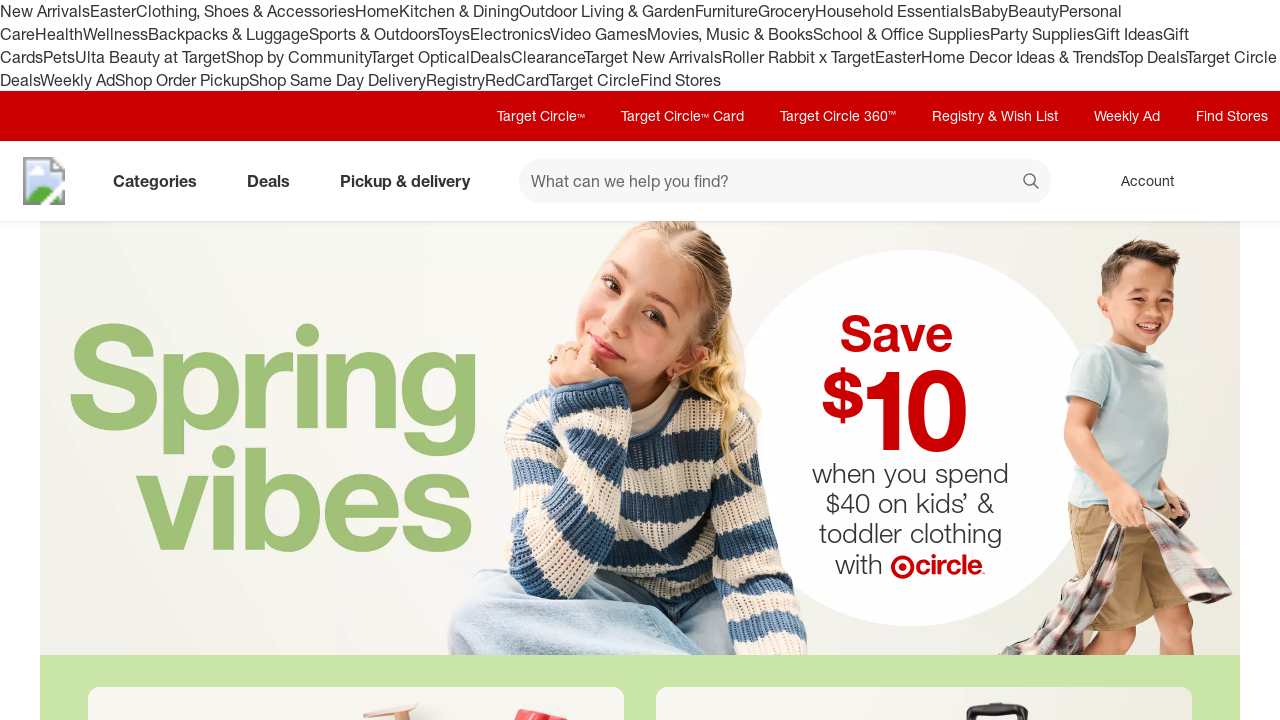

Waited for Target page to load
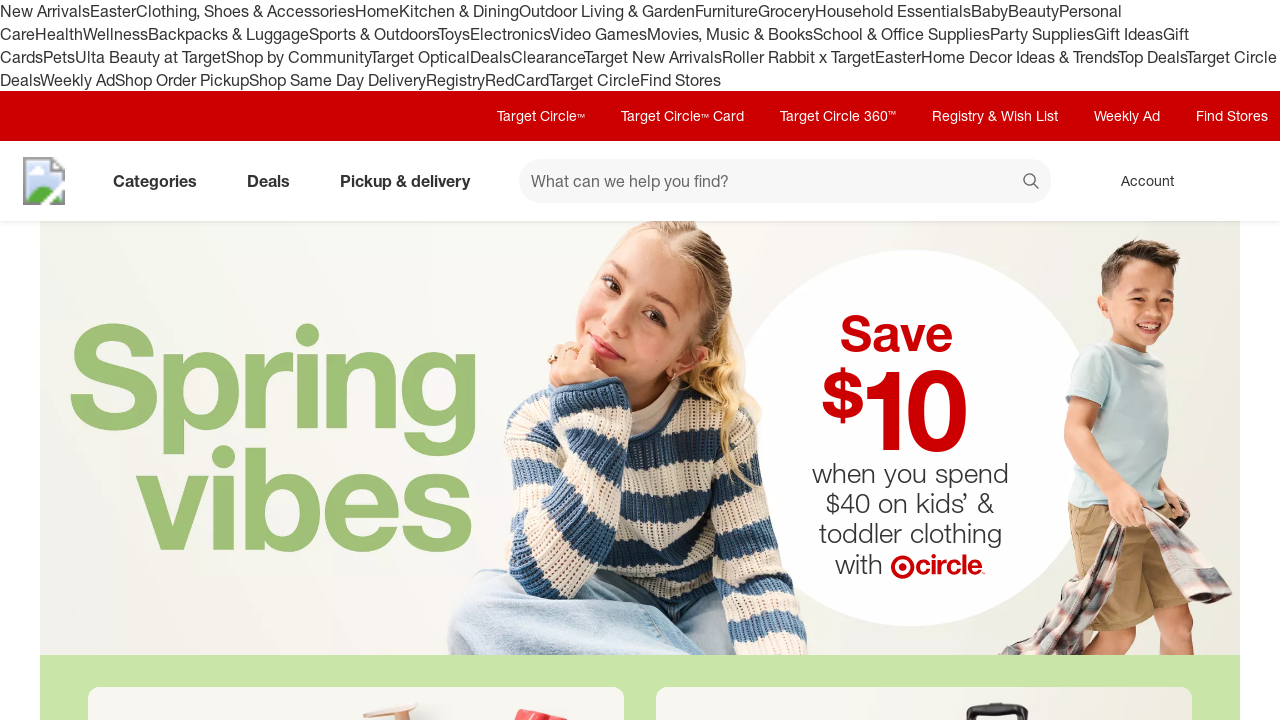

Cart icon became visible
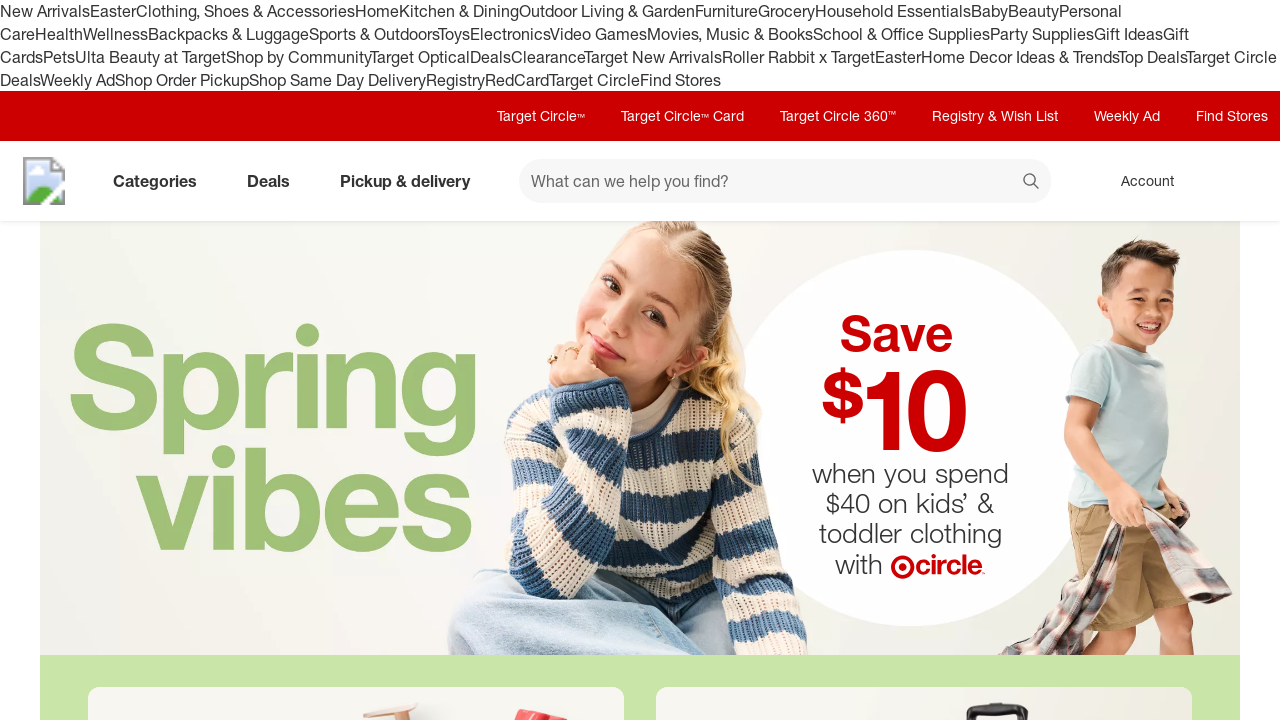

Clicked on cart icon to navigate to shopping cart at (1238, 181) on [data-test='@web/CartLink']
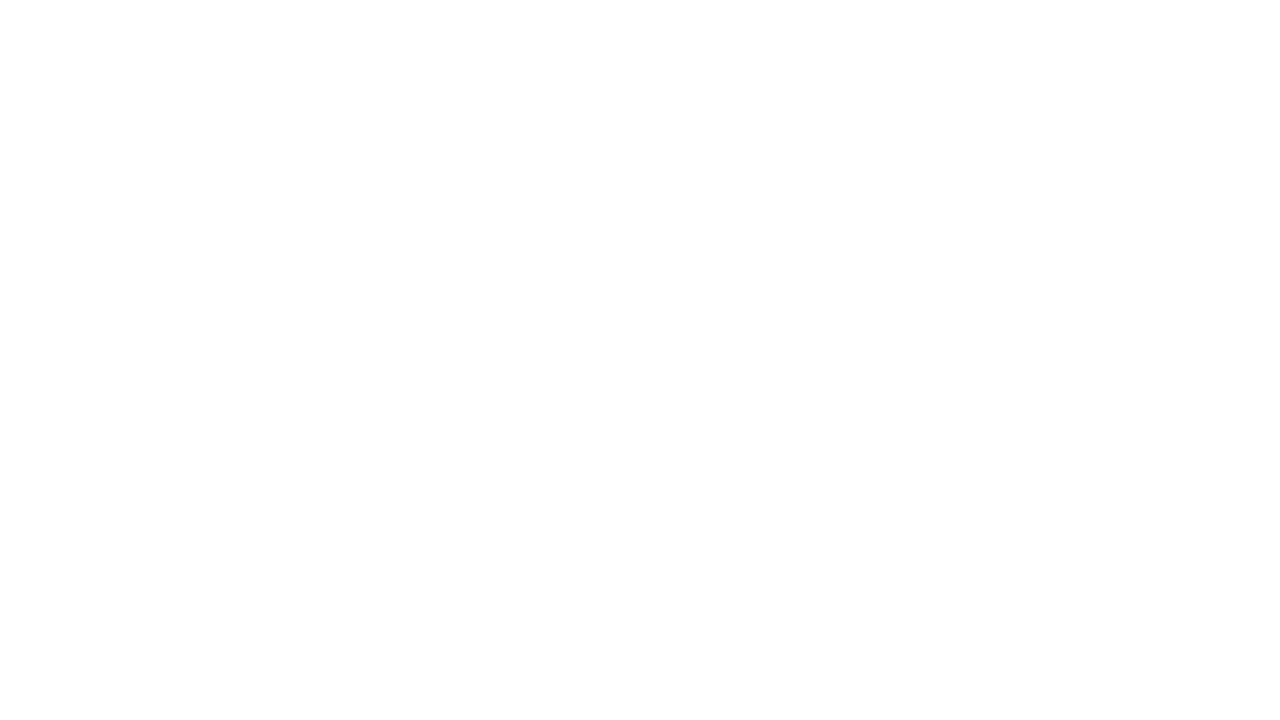

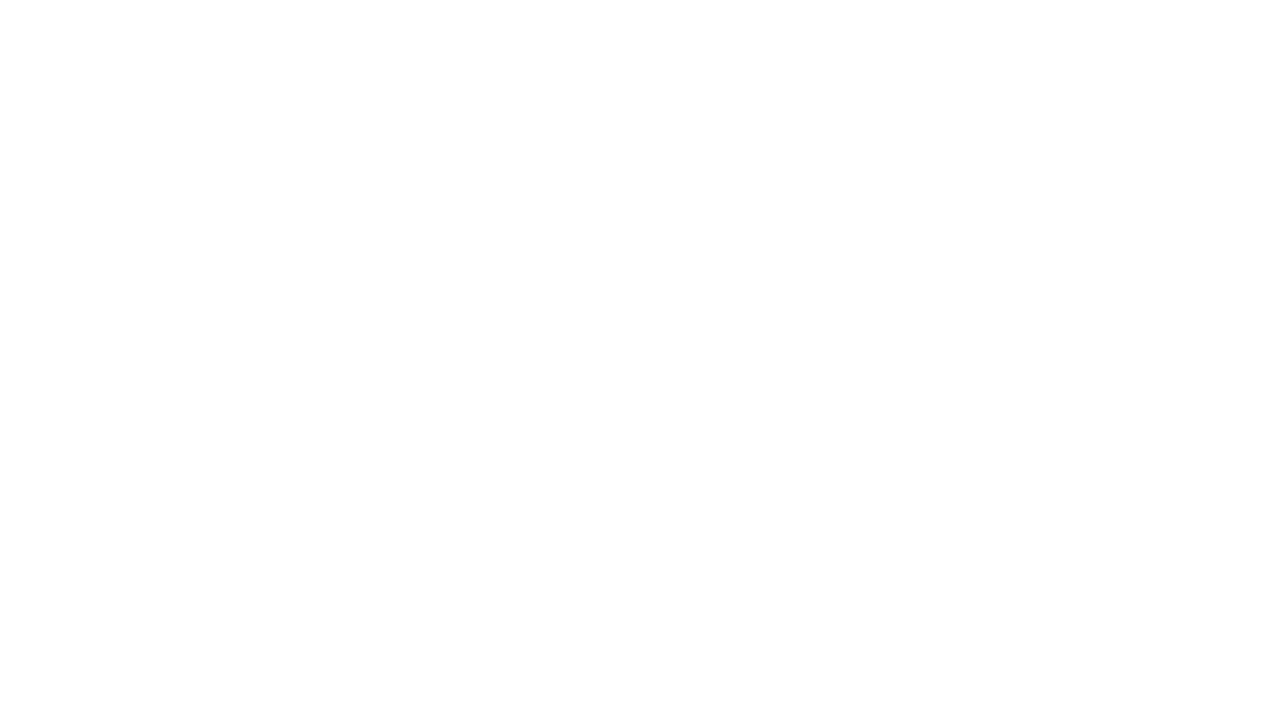